Tests dynamic click functionality by clicking a button and verifying the success message

Starting URL: https://demoqa.com/buttons

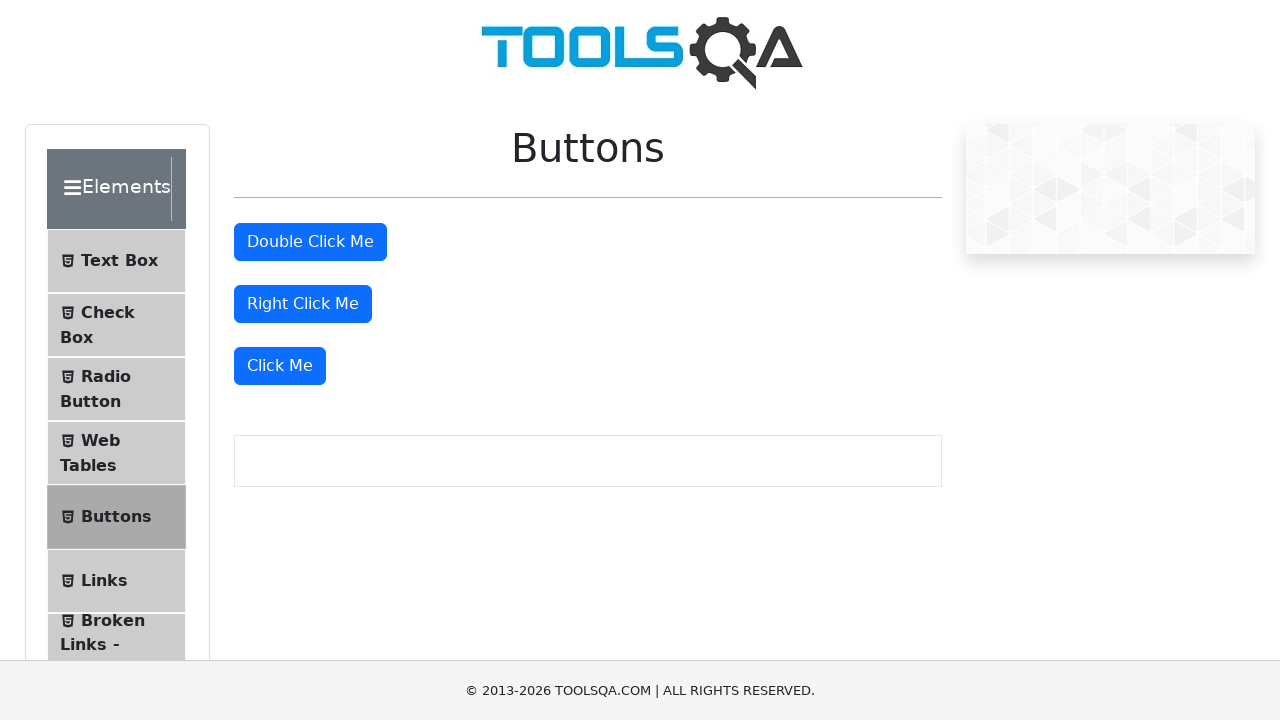

Waited for double click button to be visible
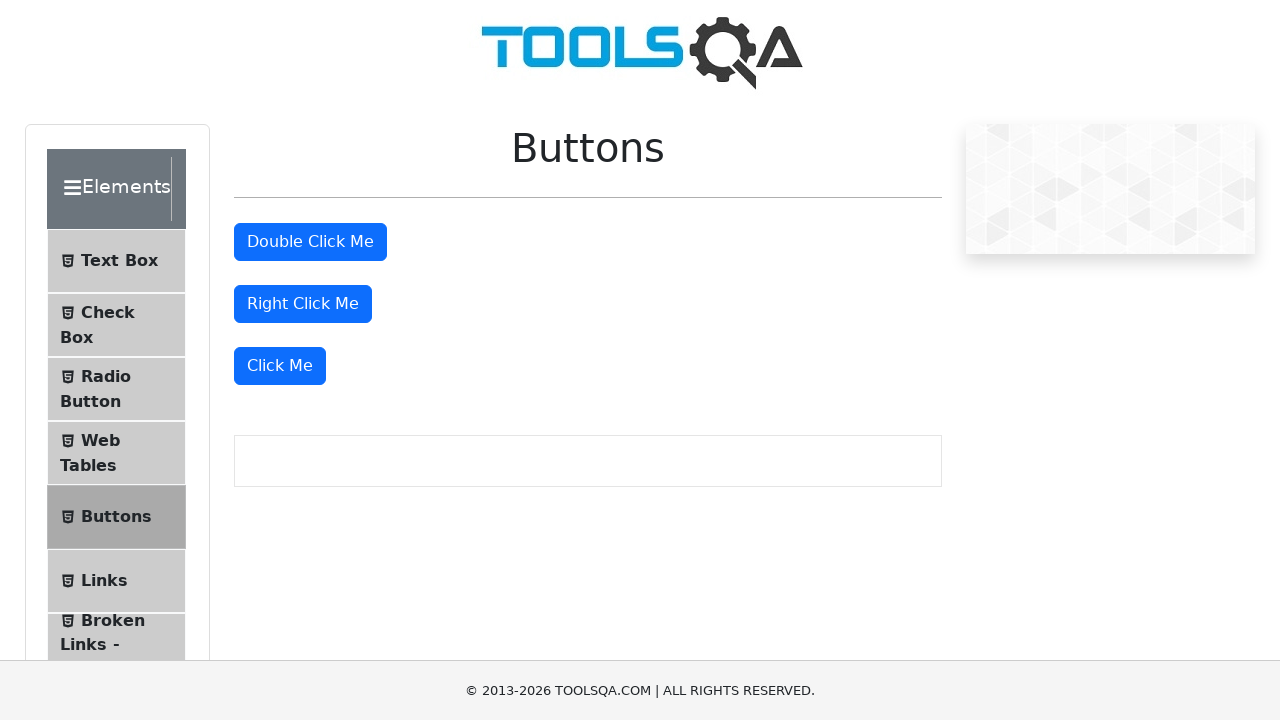

Located the dynamic click button
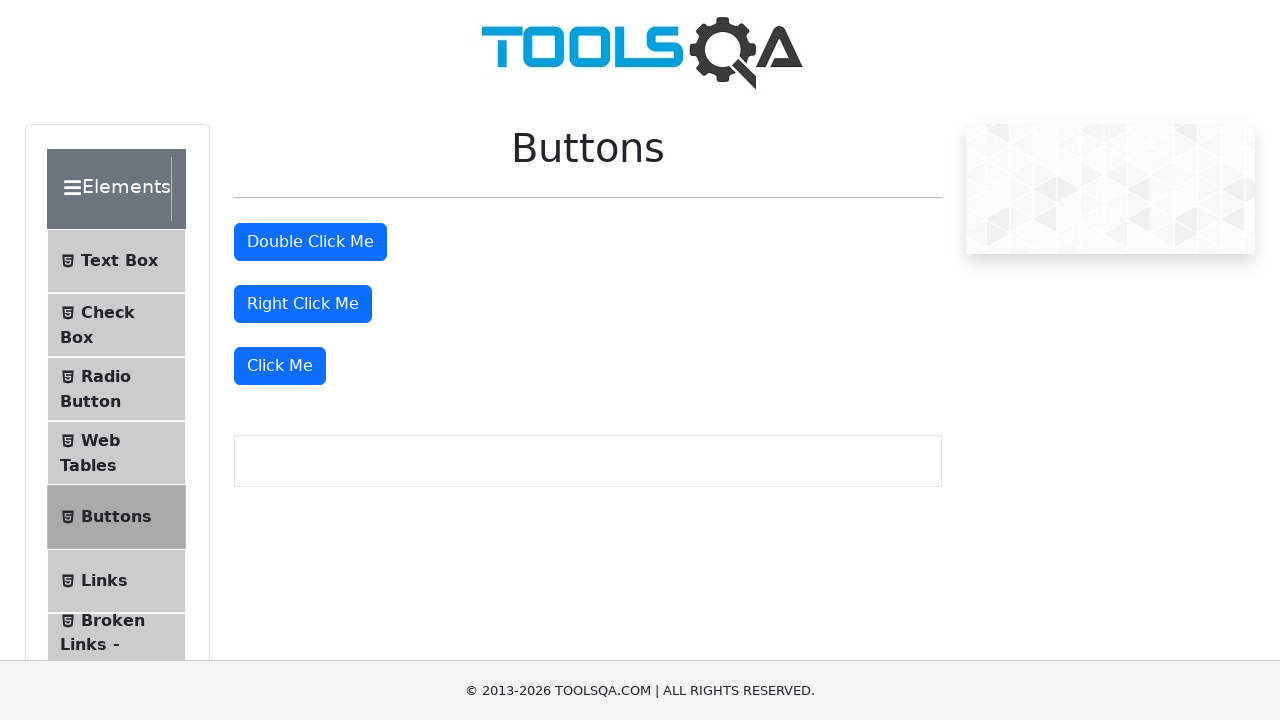

Scrolled dynamic click button into view
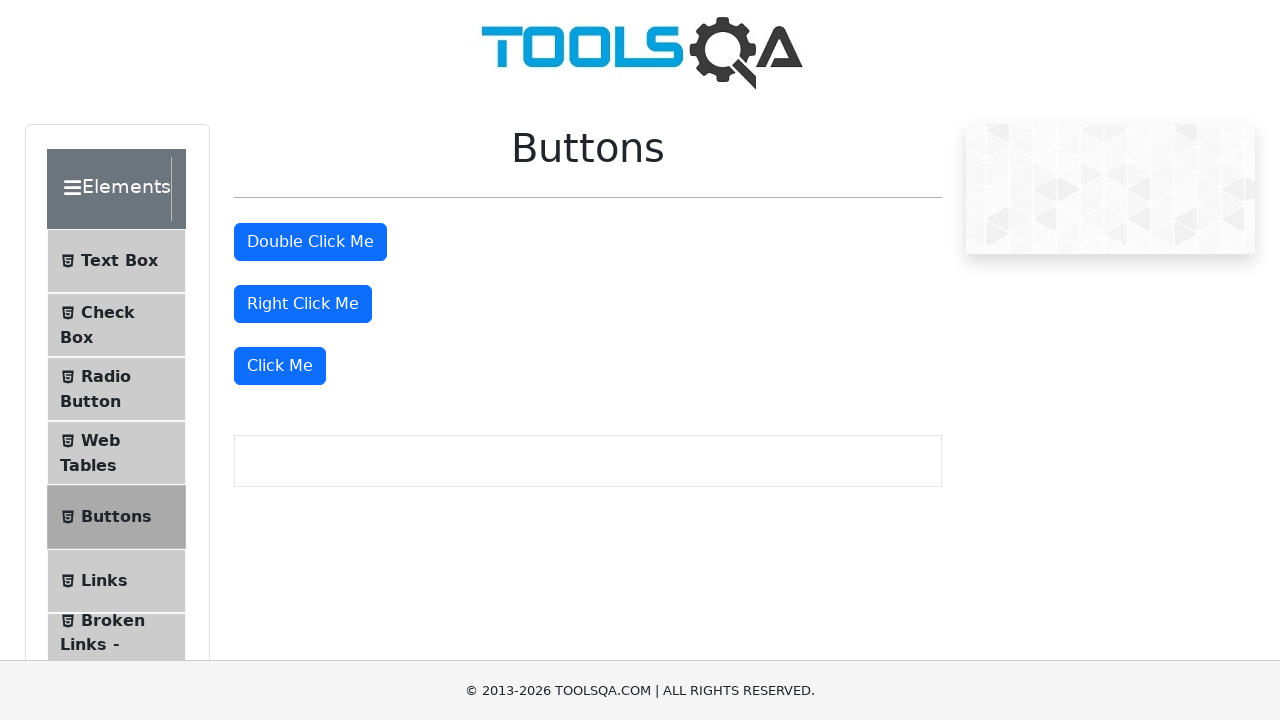

Clicked the dynamic click button at (280, 366) on button:has-text('Click Me') >> nth=-1
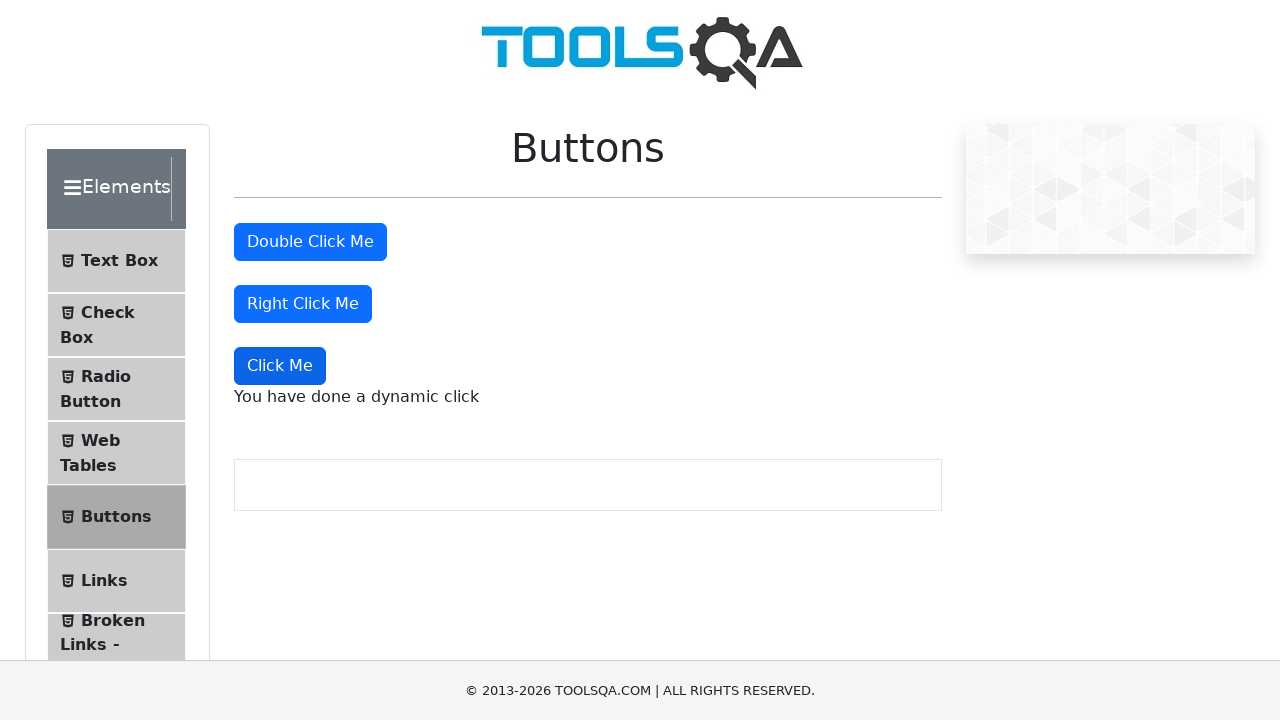

Success message appeared after clicking dynamic click button
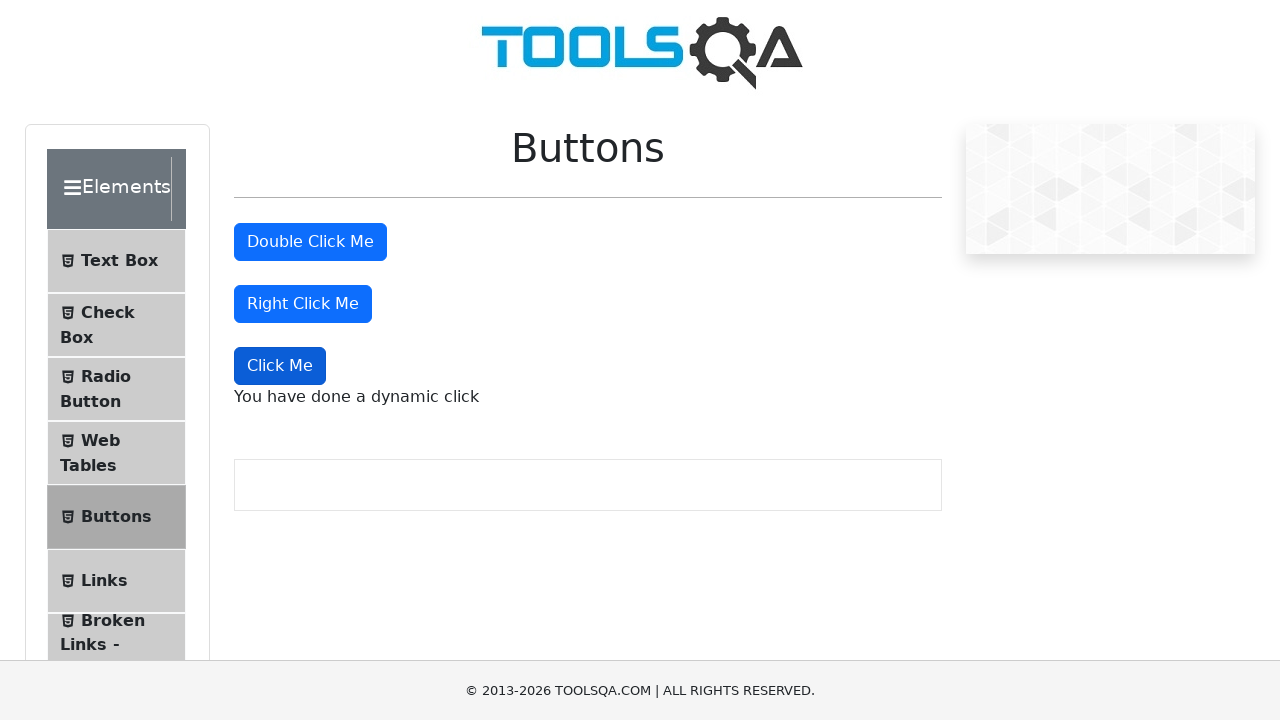

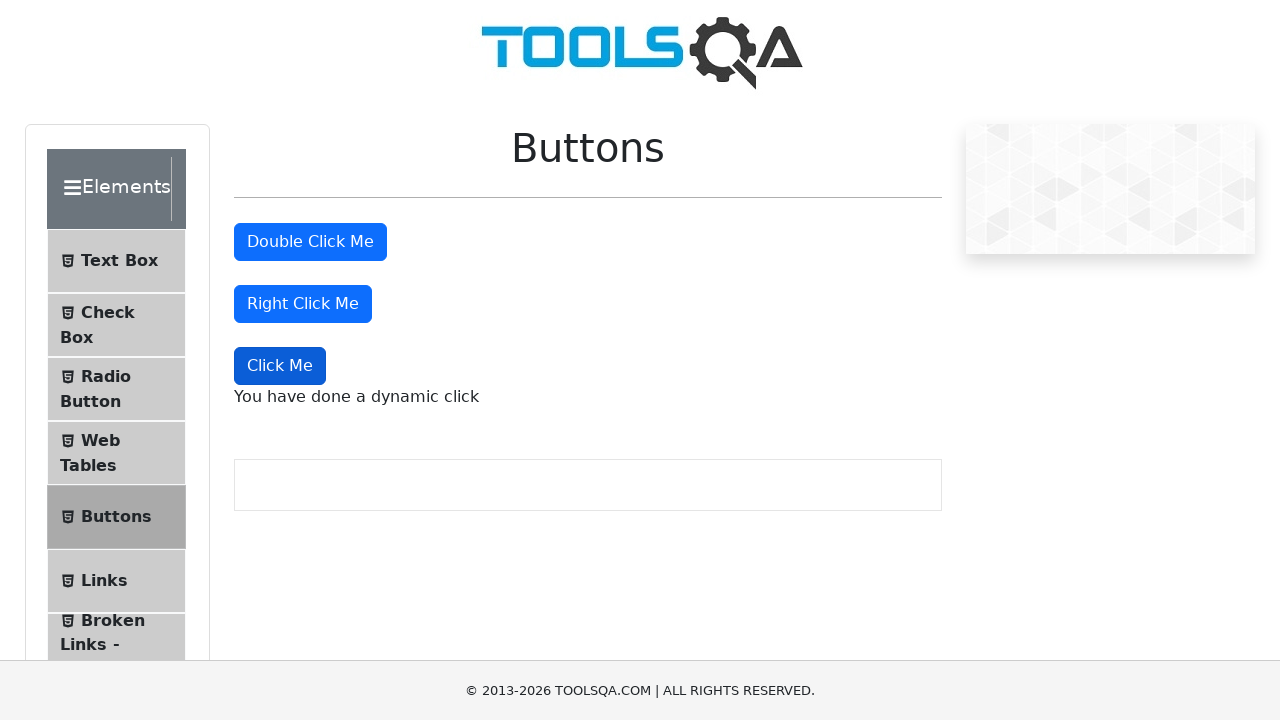